Tests JavaScript alert handling by clicking buttons to trigger three types of alerts (simple alert, confirmation alert, and prompt alert), then accepting, dismissing, or entering text in each respectively.

Starting URL: https://the-internet.herokuapp.com/javascript_alerts

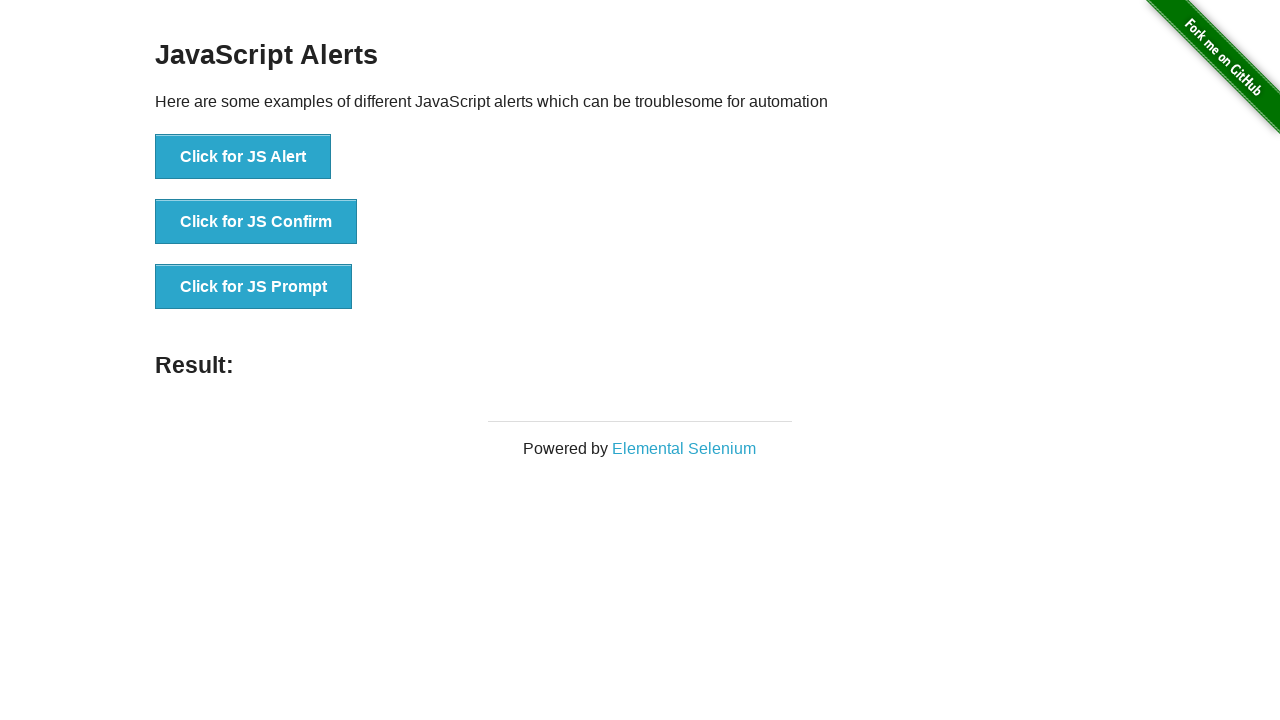

Clicked button to trigger simple JavaScript alert at (243, 157) on xpath=//button[text()='Click for JS Alert']
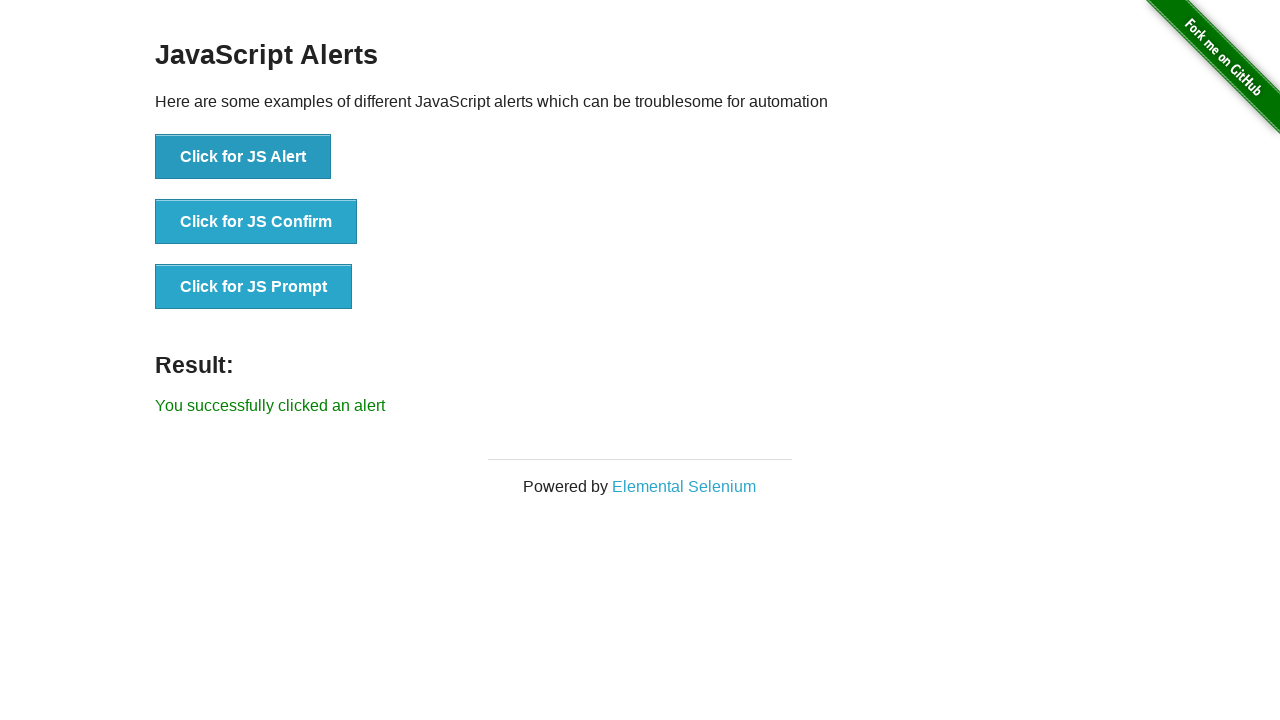

Set up dialog handler to accept alerts
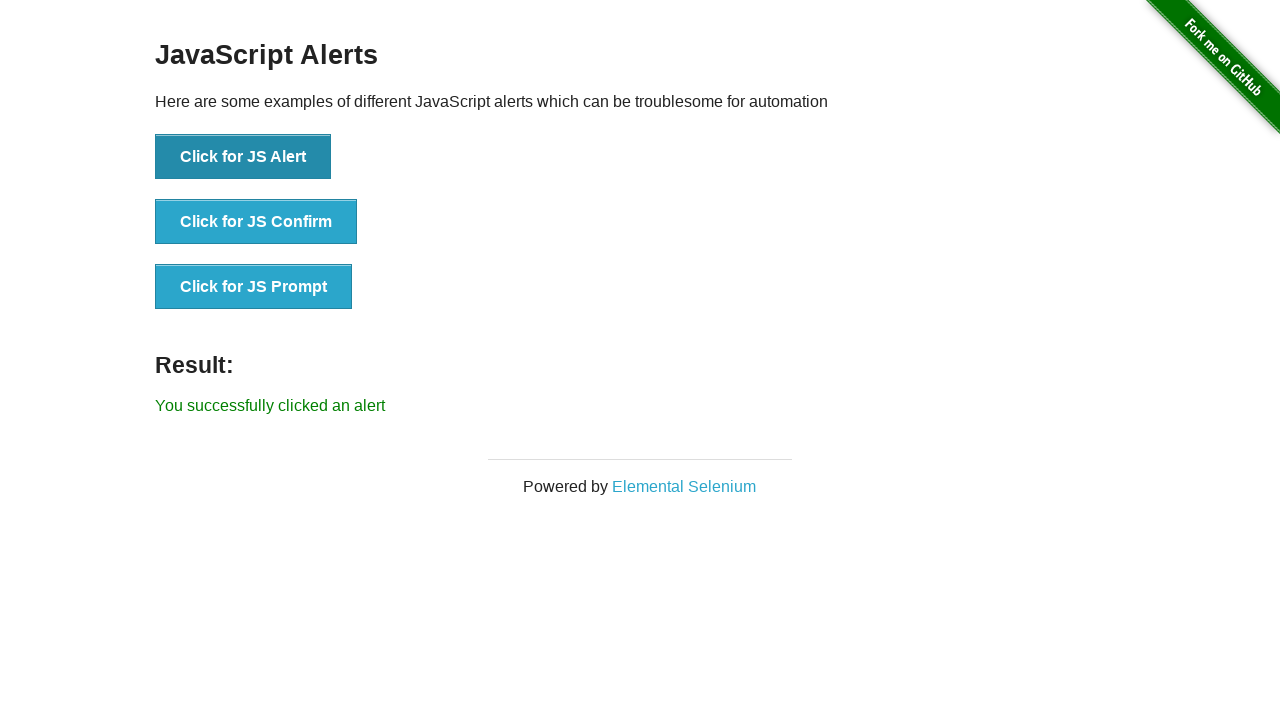

Waited for simple alert to be handled
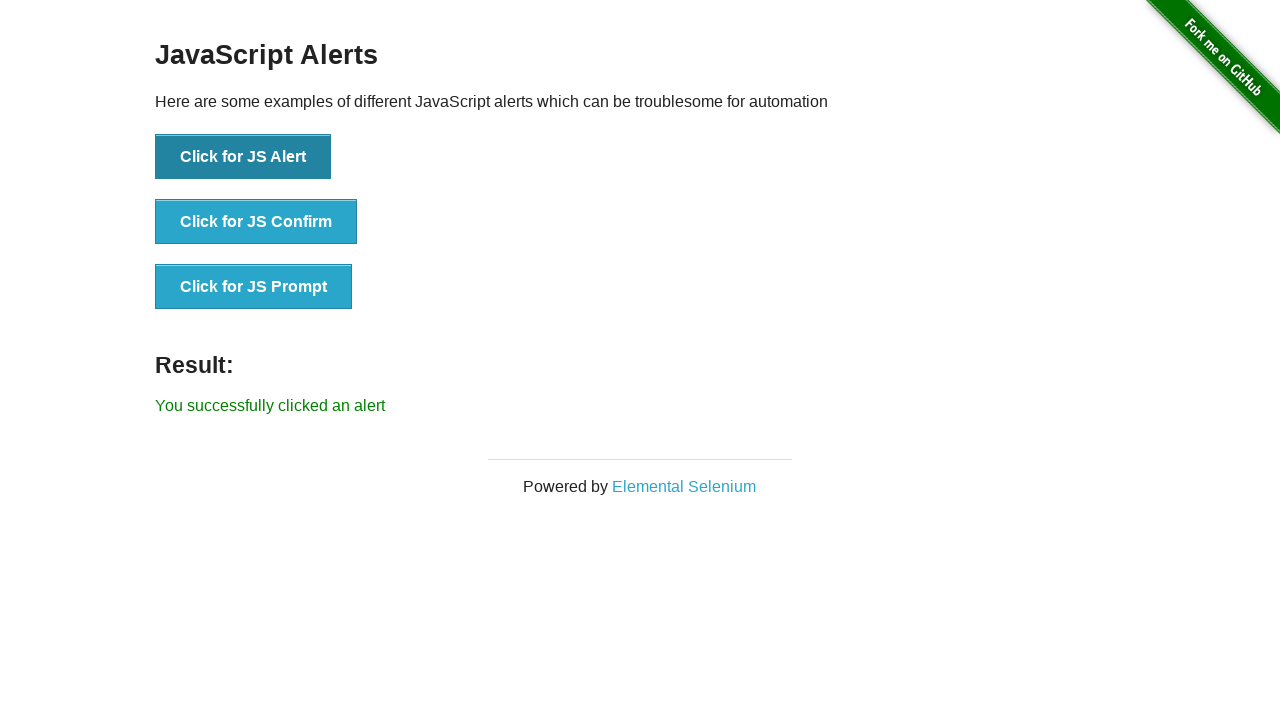

Clicked button to trigger JavaScript confirmation alert at (256, 222) on xpath=//button[text()='Click for JS Confirm']
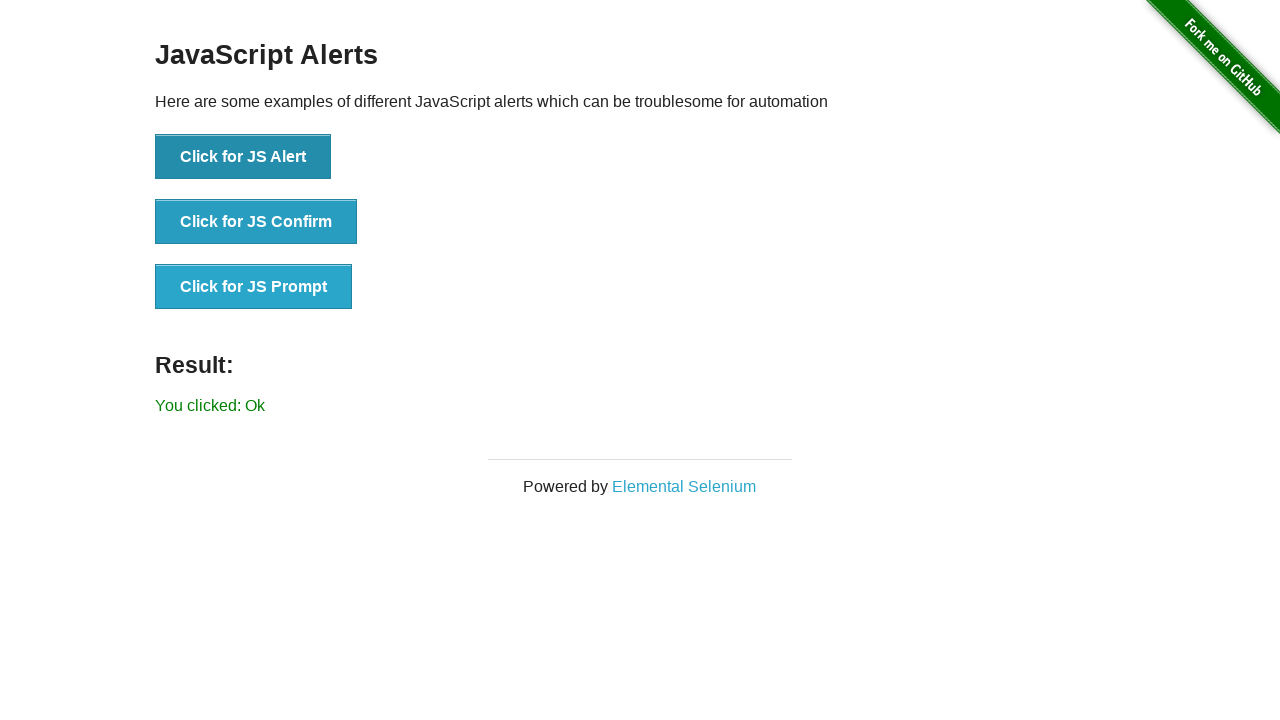

Set up dialog handler to dismiss confirmation alerts
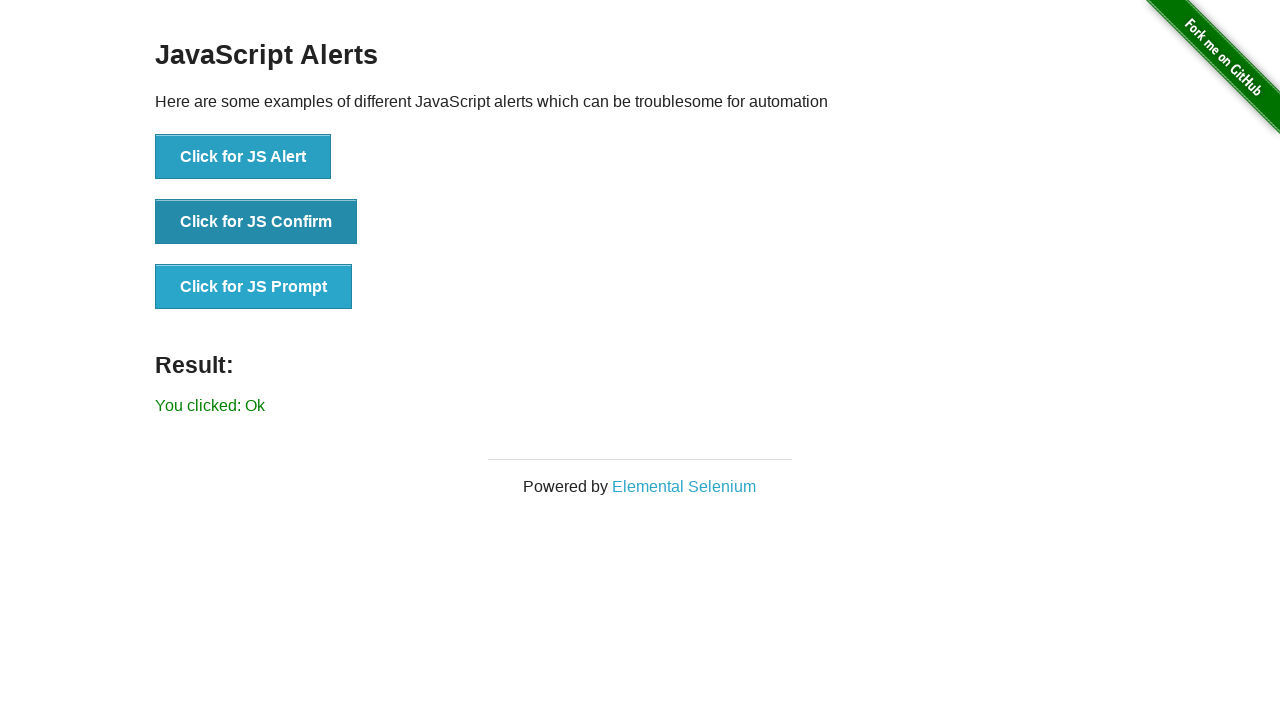

Waited for confirmation alert to be dismissed
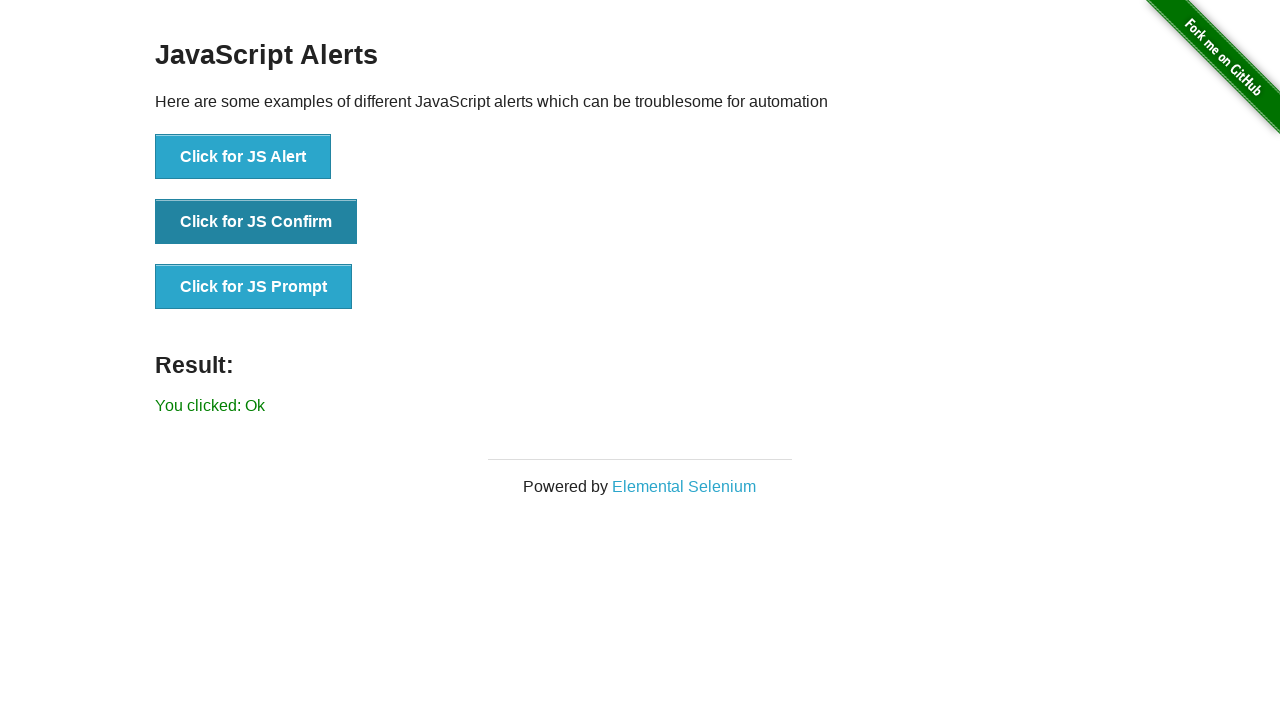

Clicked button to trigger JavaScript prompt alert at (254, 287) on xpath=//button[text()='Click for JS Prompt']
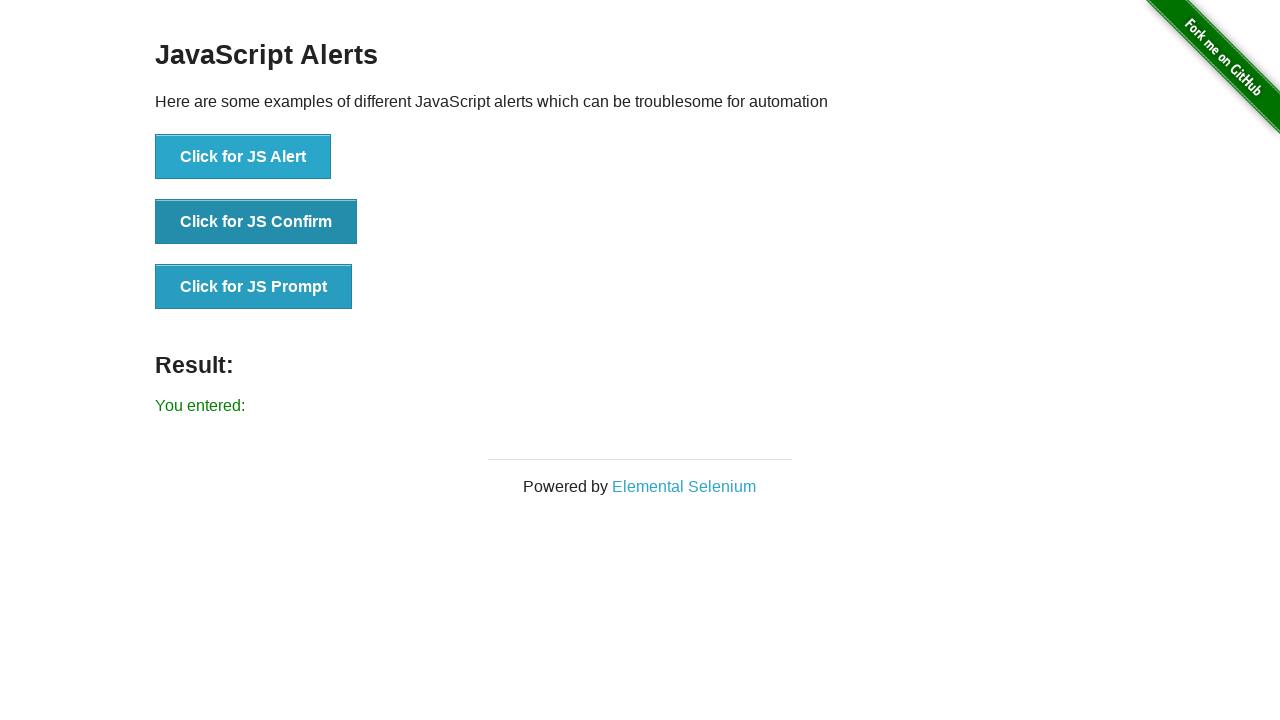

Set up dialog handler to accept prompt with text 'hello,Kanika'
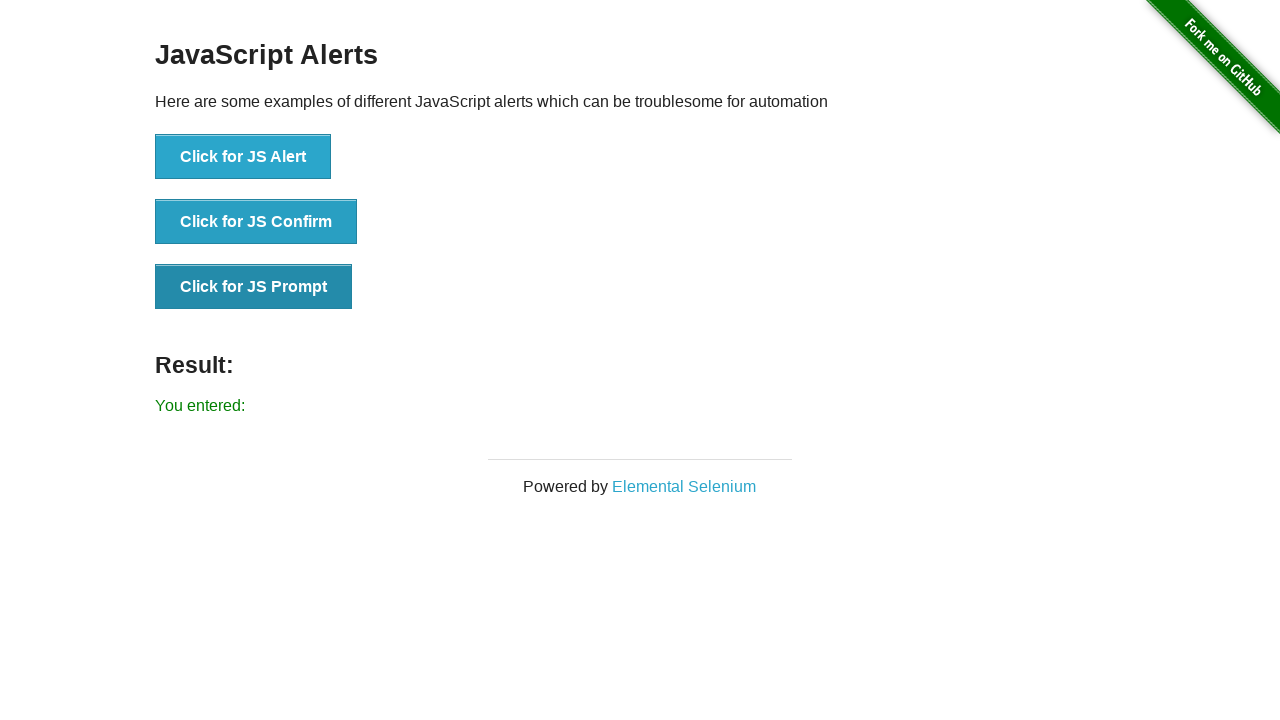

Waited for prompt alert to be handled with text input
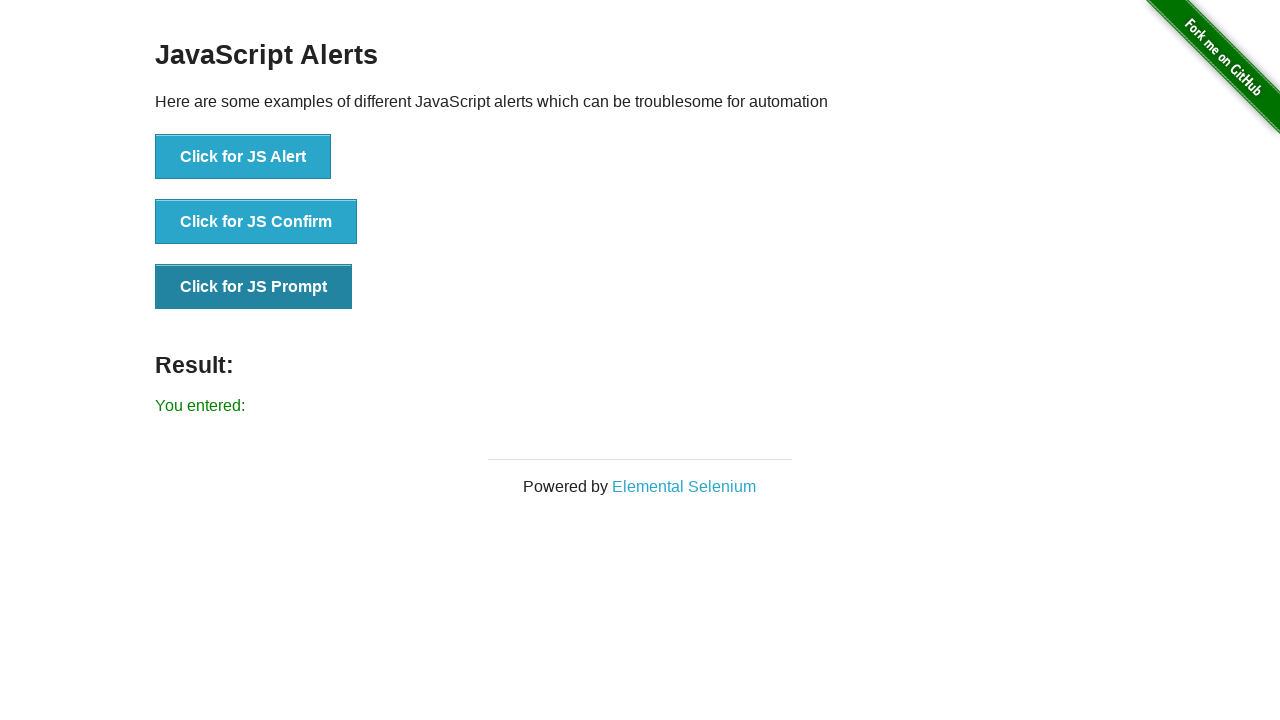

Verified result message appeared on page
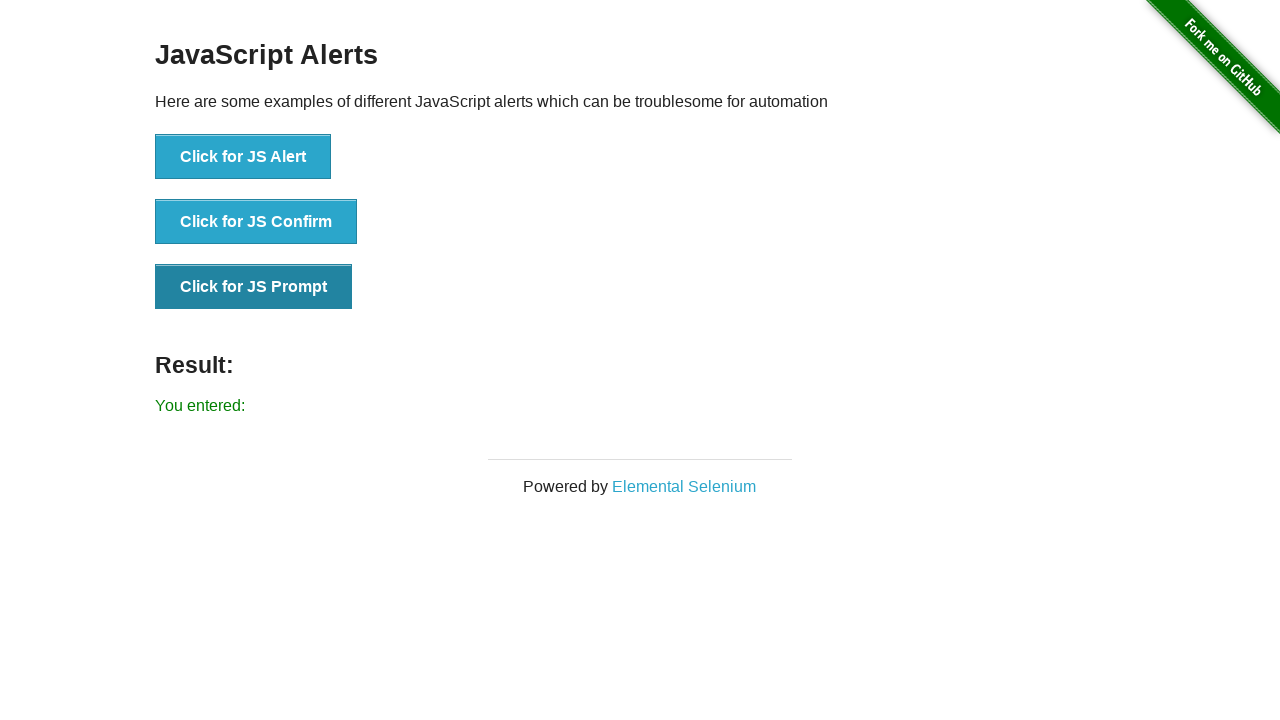

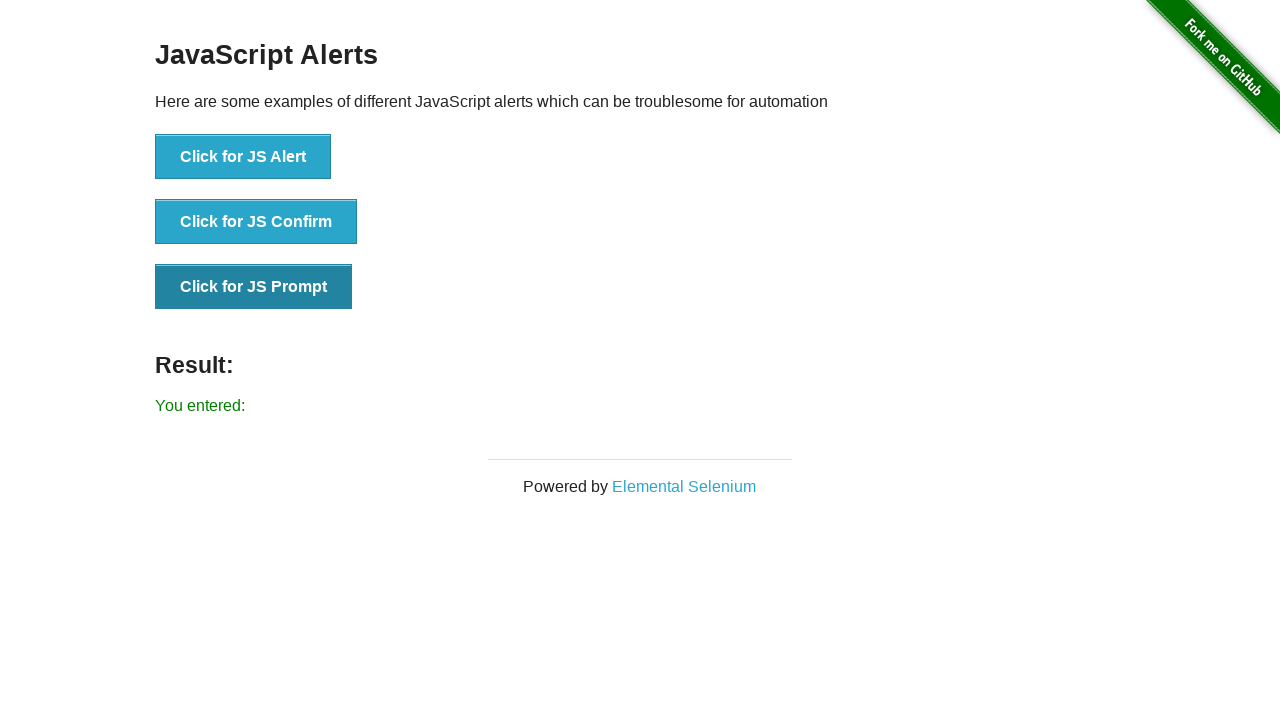